Tests sorting the Due column in descending order by clicking the column header twice and verifying the values are properly sorted

Starting URL: http://the-internet.herokuapp.com/tables

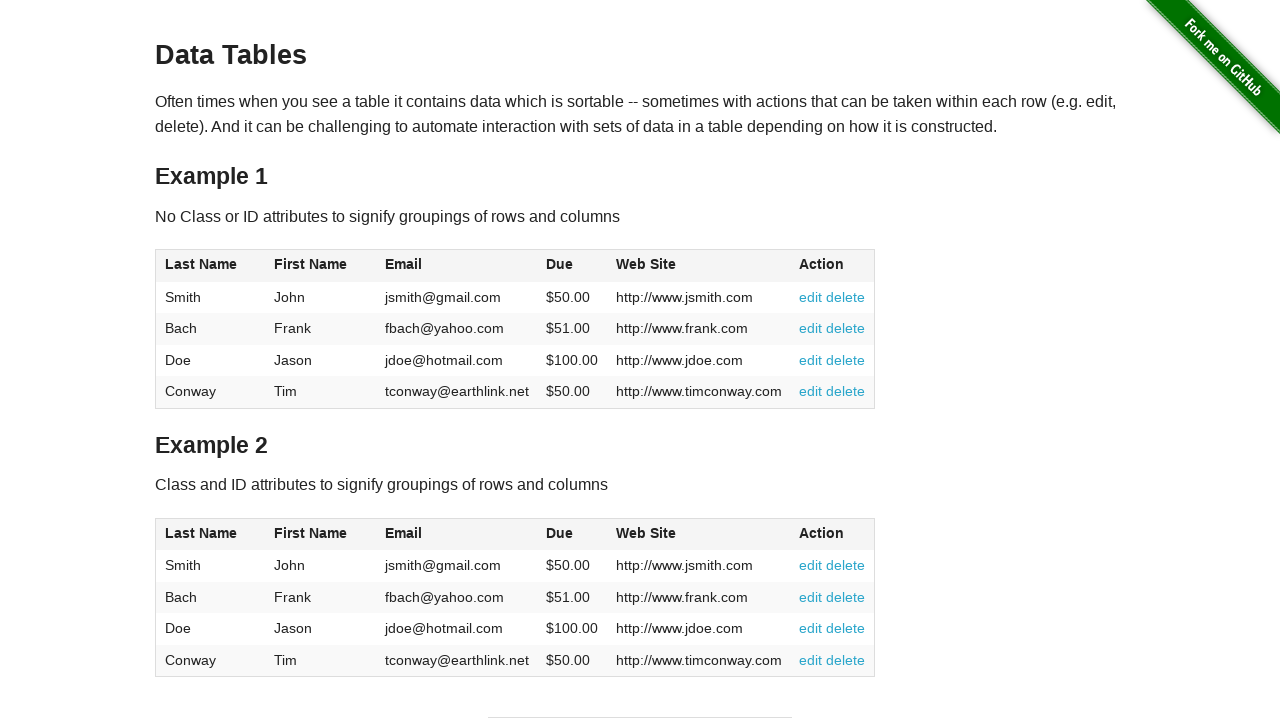

Clicked the Due column header (4th column) for first sort at (572, 266) on #table1 thead tr th:nth-of-type(4)
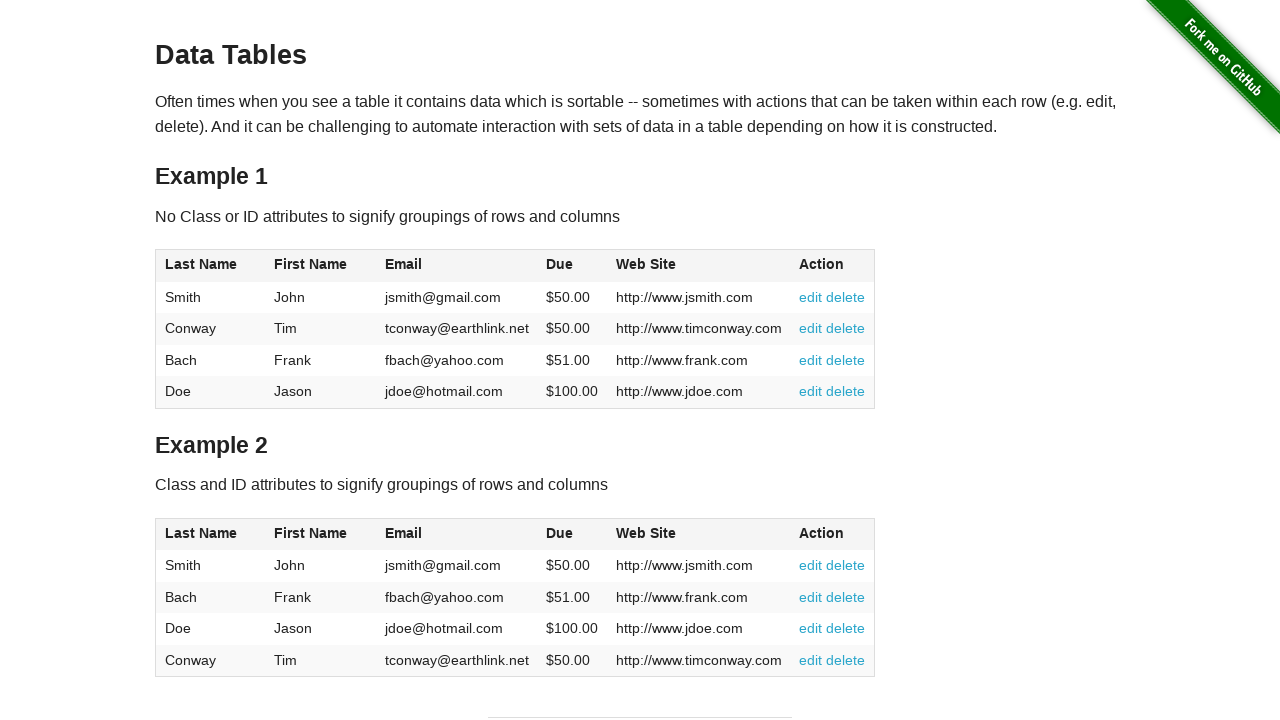

Clicked the Due column header (4th column) for second sort to reverse order to descending at (572, 266) on #table1 thead tr th:nth-of-type(4)
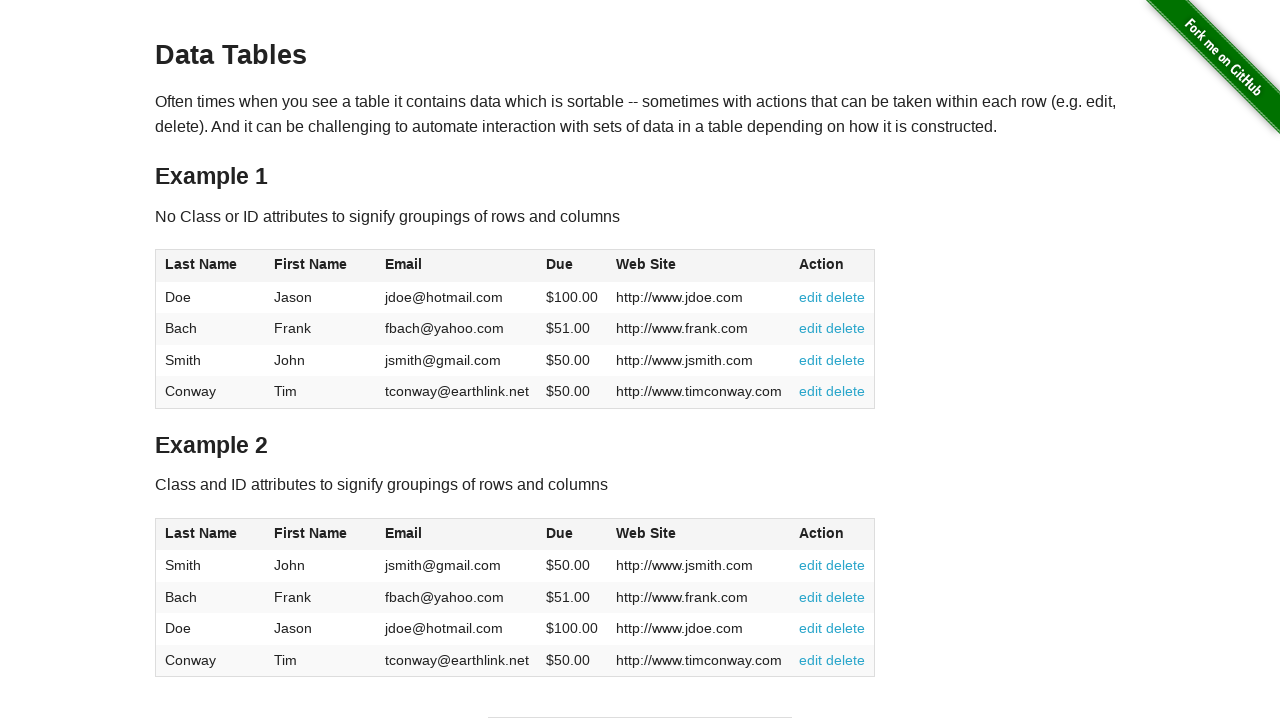

Waited for table to be sorted
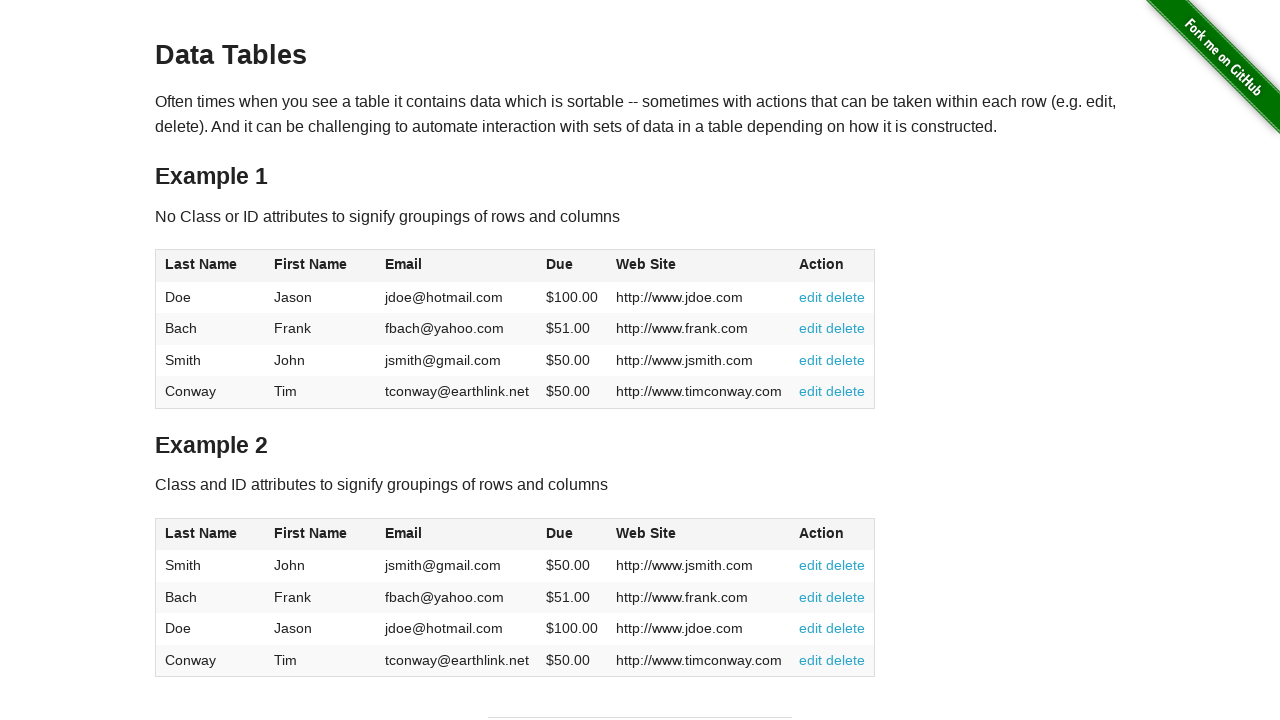

Retrieved all Due column values from sorted table
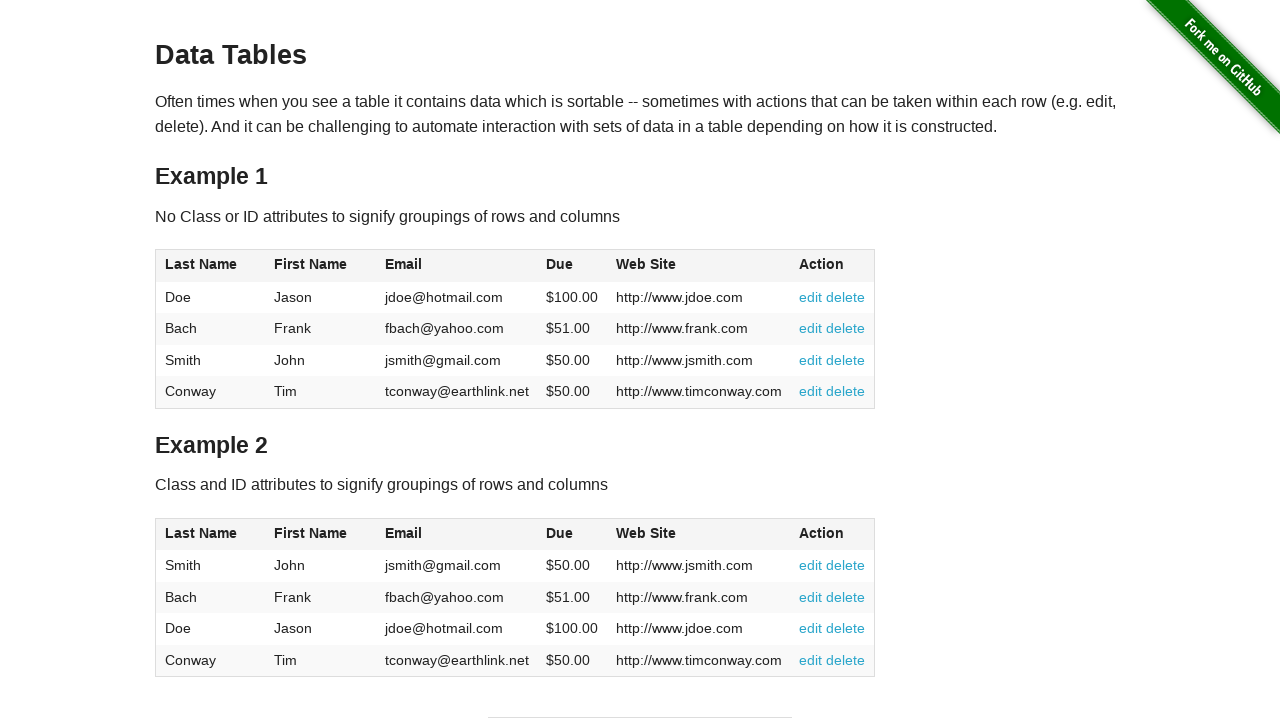

Formatted Due values by removing $ symbol and converting to float
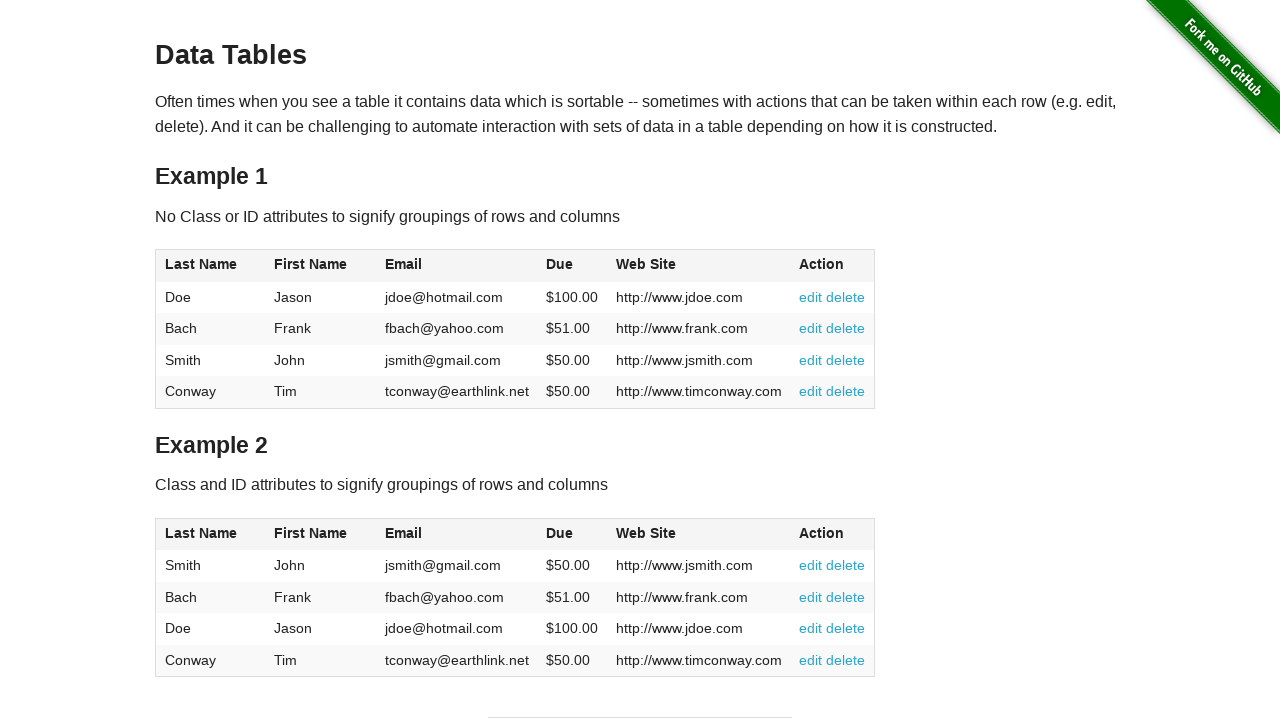

Verified Due column values are sorted in descending order
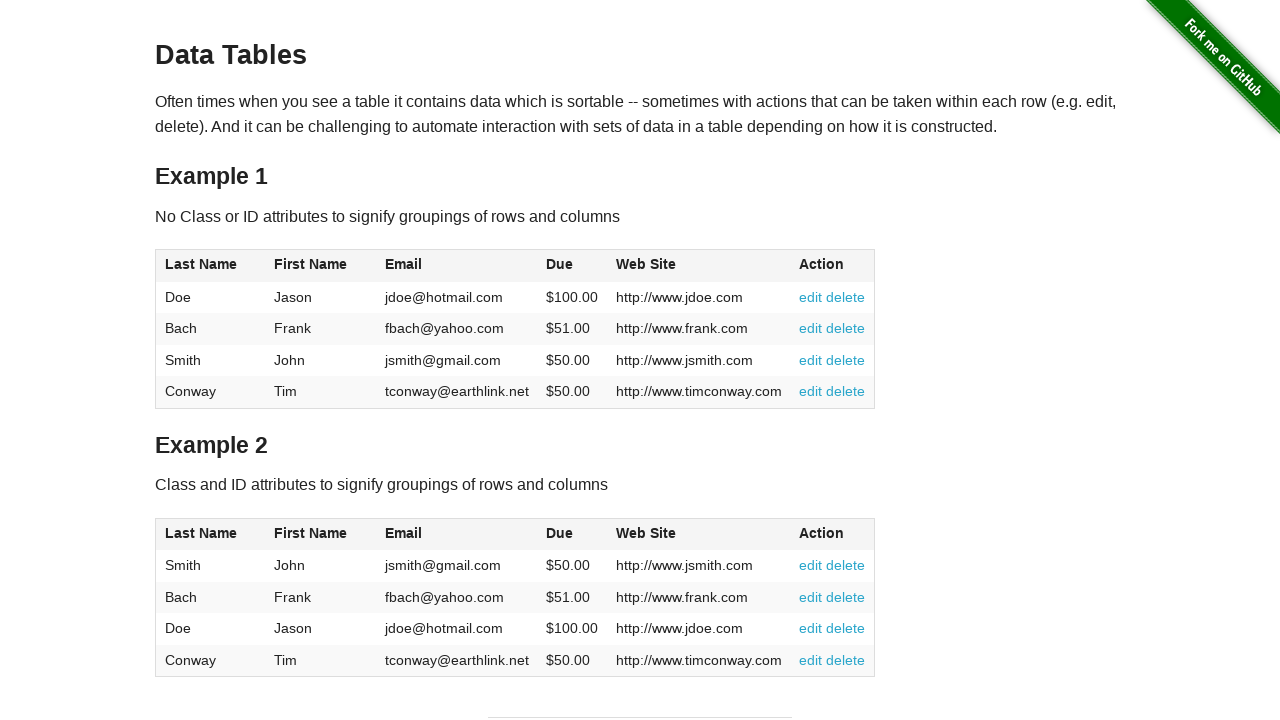

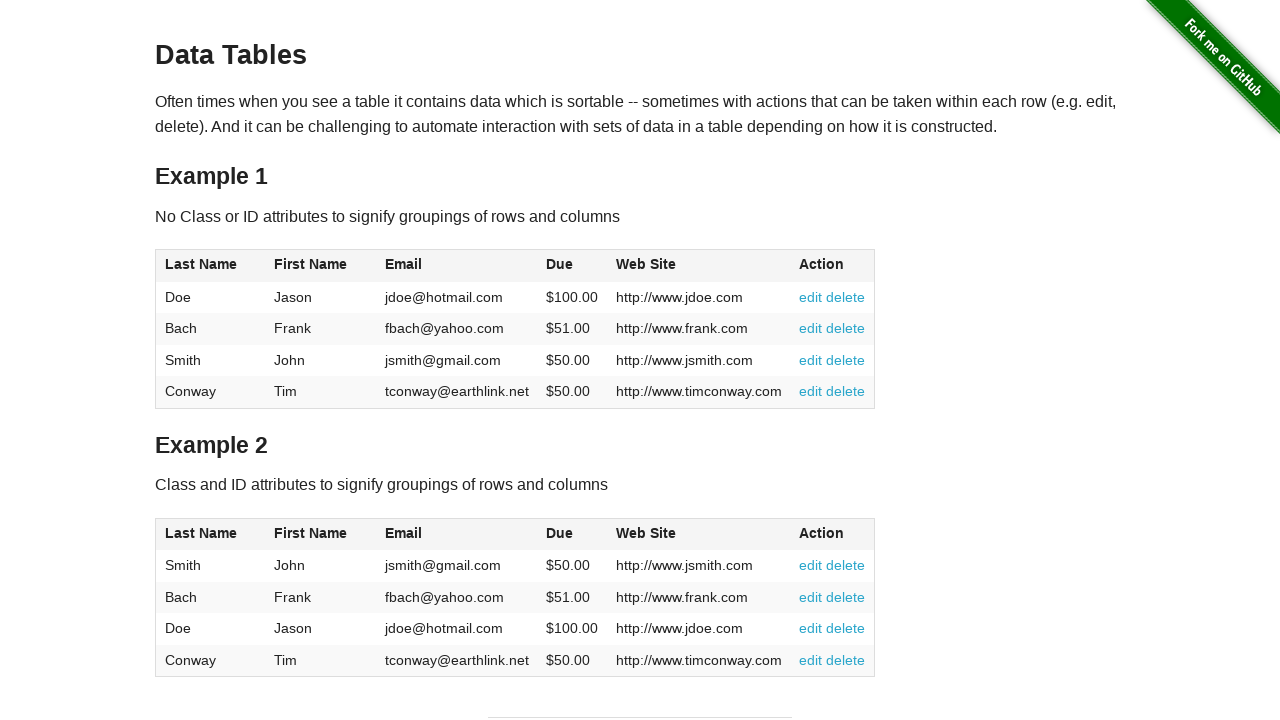